Tests form submission with dynamic attributes by filling in full name, email, event date, and additional details fields using XPath locators that handle dynamic IDs, then submits the form and waits for a success message.

Starting URL: https://training-support.net/webelements/dynamic-attributes

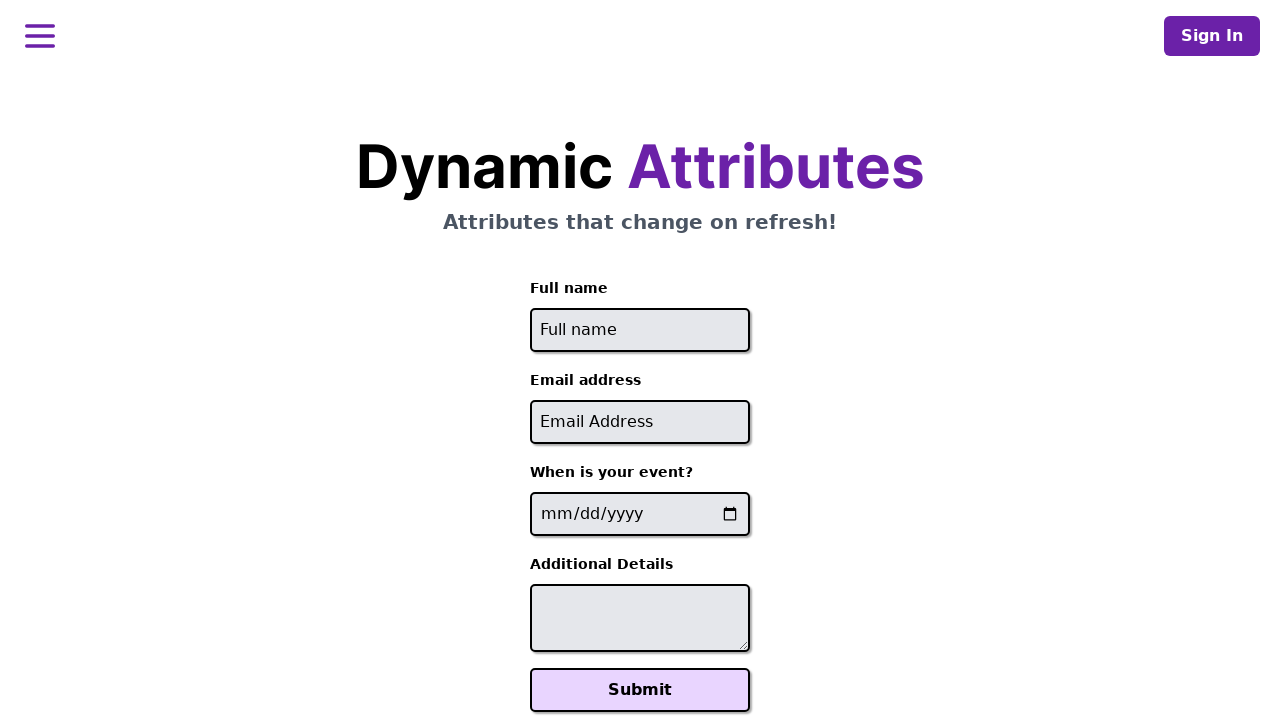

Filled full name field with 'Raiden Shogun' on //input[starts-with(@id, 'full-name')]
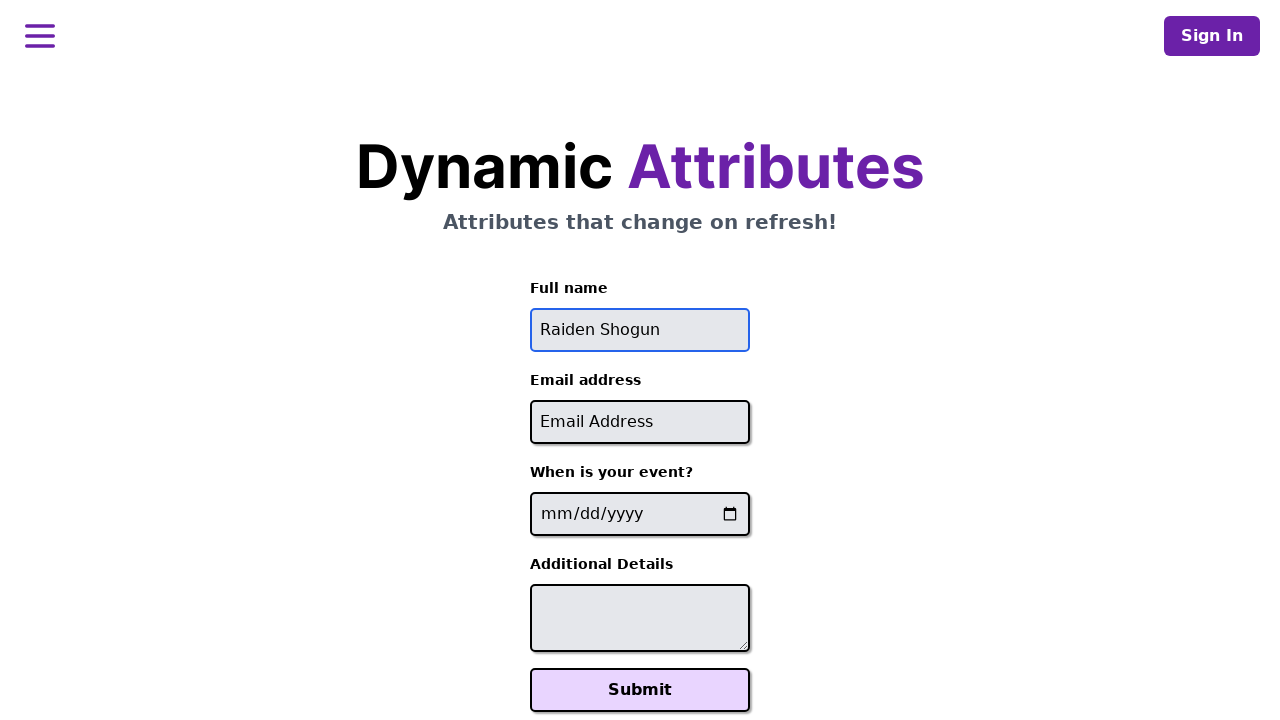

Filled email field with 'raiden@electromail.com' on //input[contains(@id, '-email')]
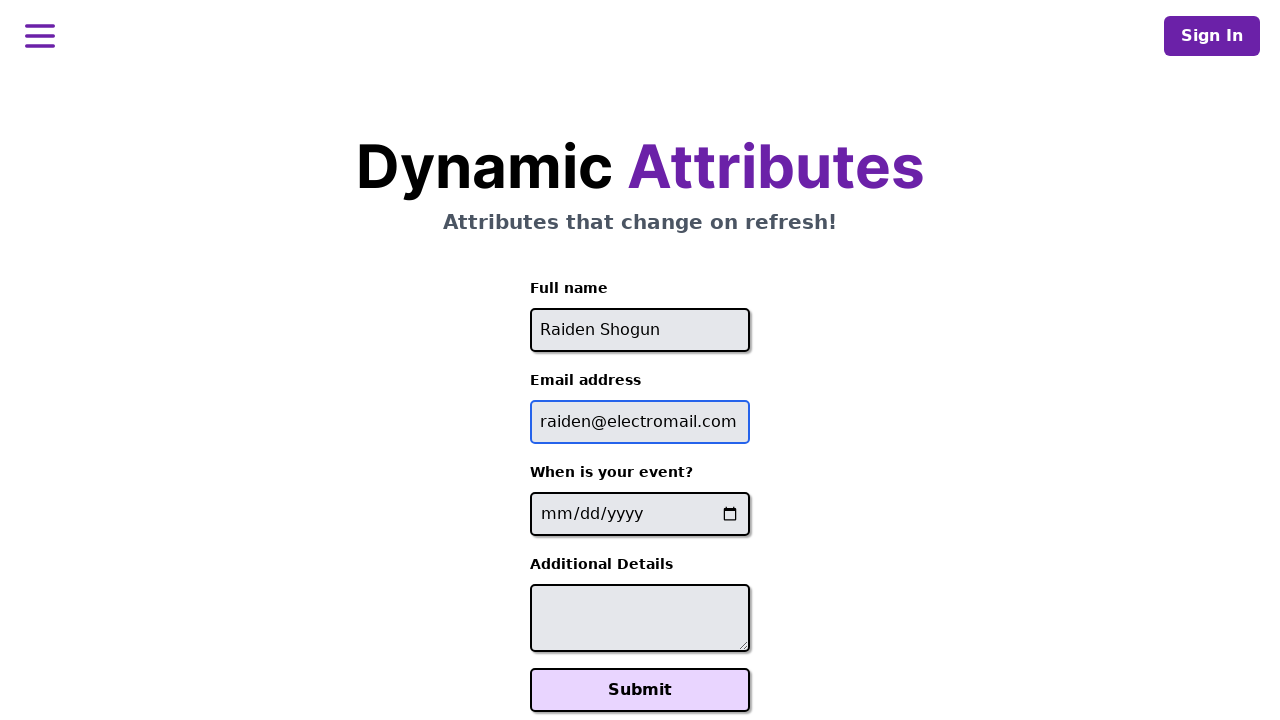

Filled event date field with '2025-06-26' on //input[contains(@name, '-event-date-')]
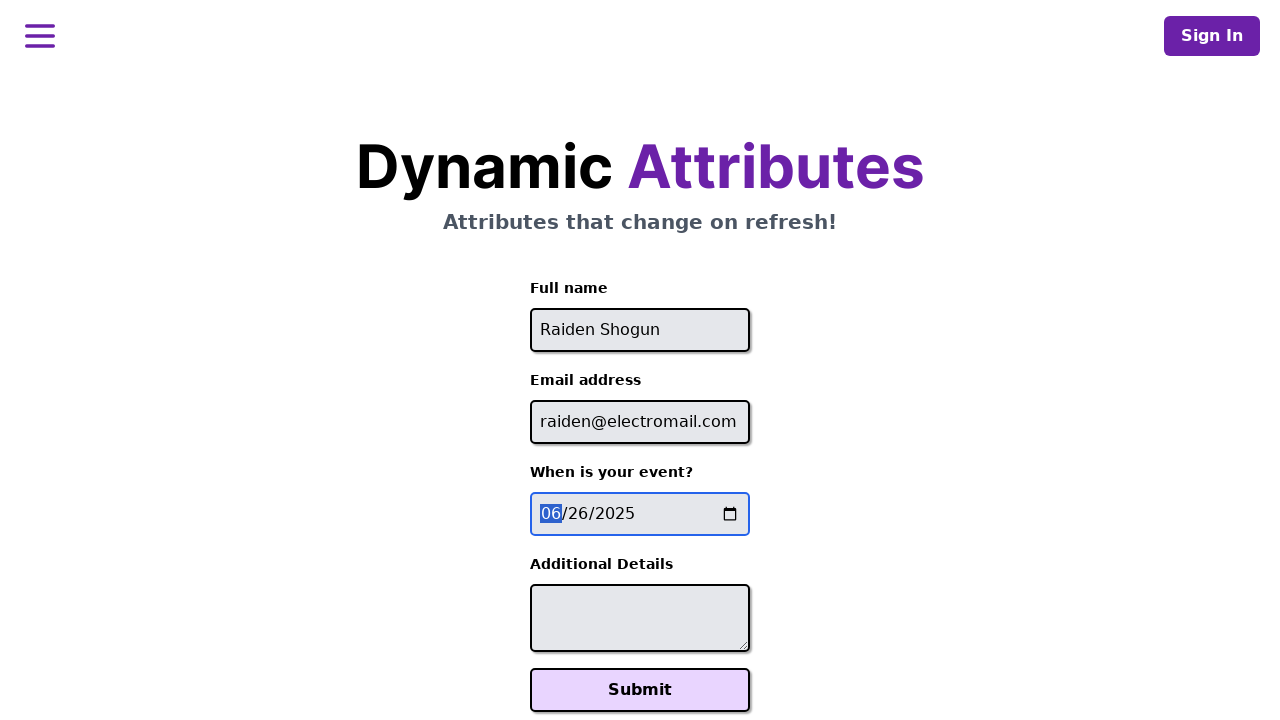

Filled additional details field with 'It will be electric!' on //textarea[contains(@id, '-additional-details-')]
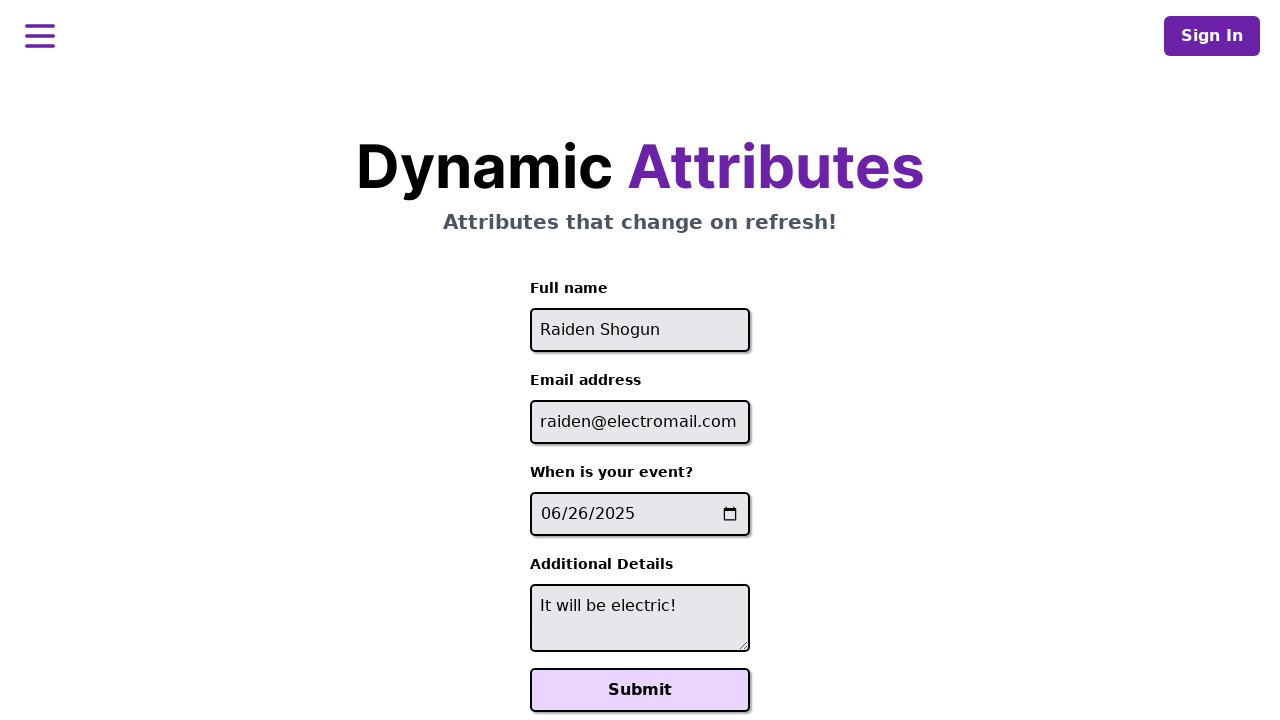

Clicked the Submit button to submit the form at (640, 690) on xpath=//button[text()='Submit']
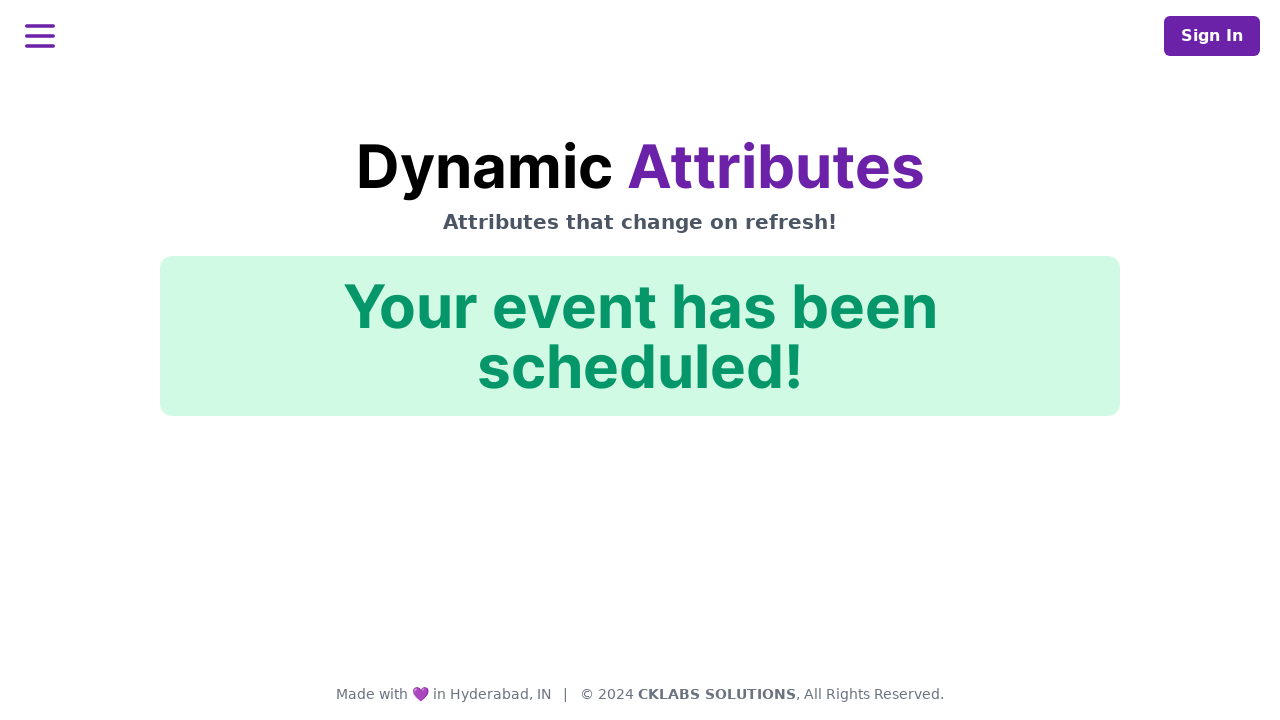

Success message appeared - form submission successful
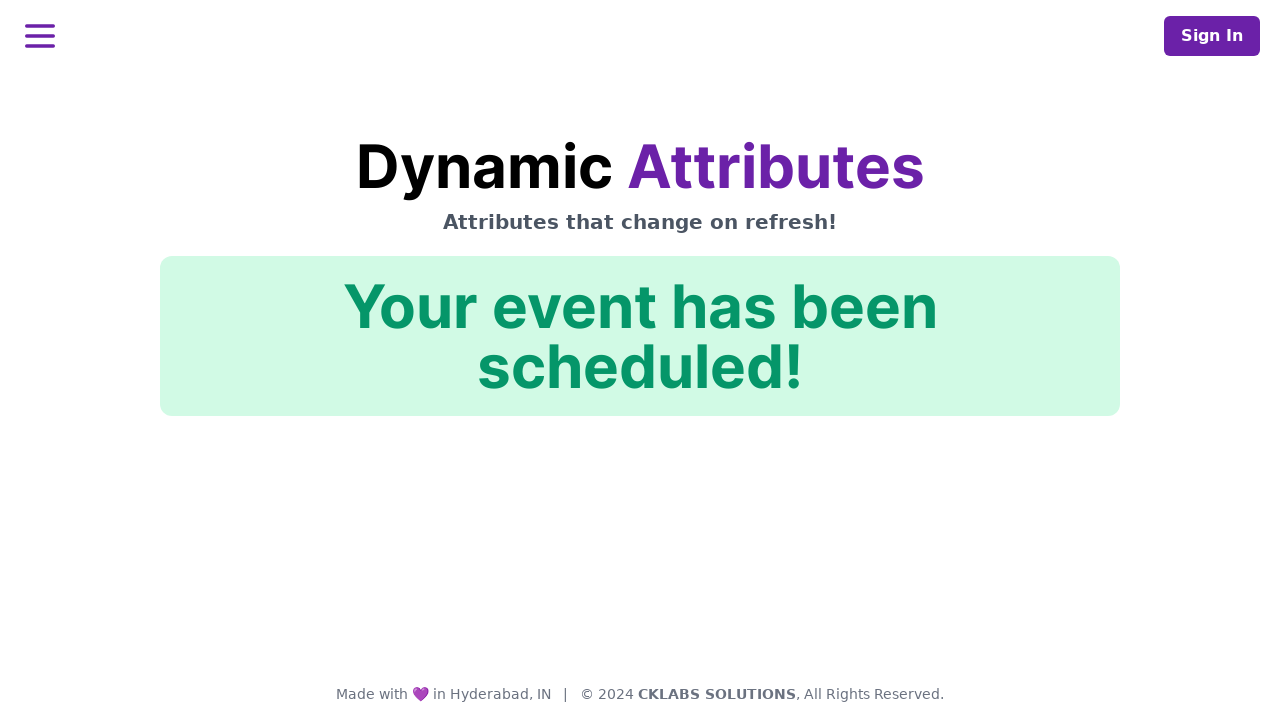

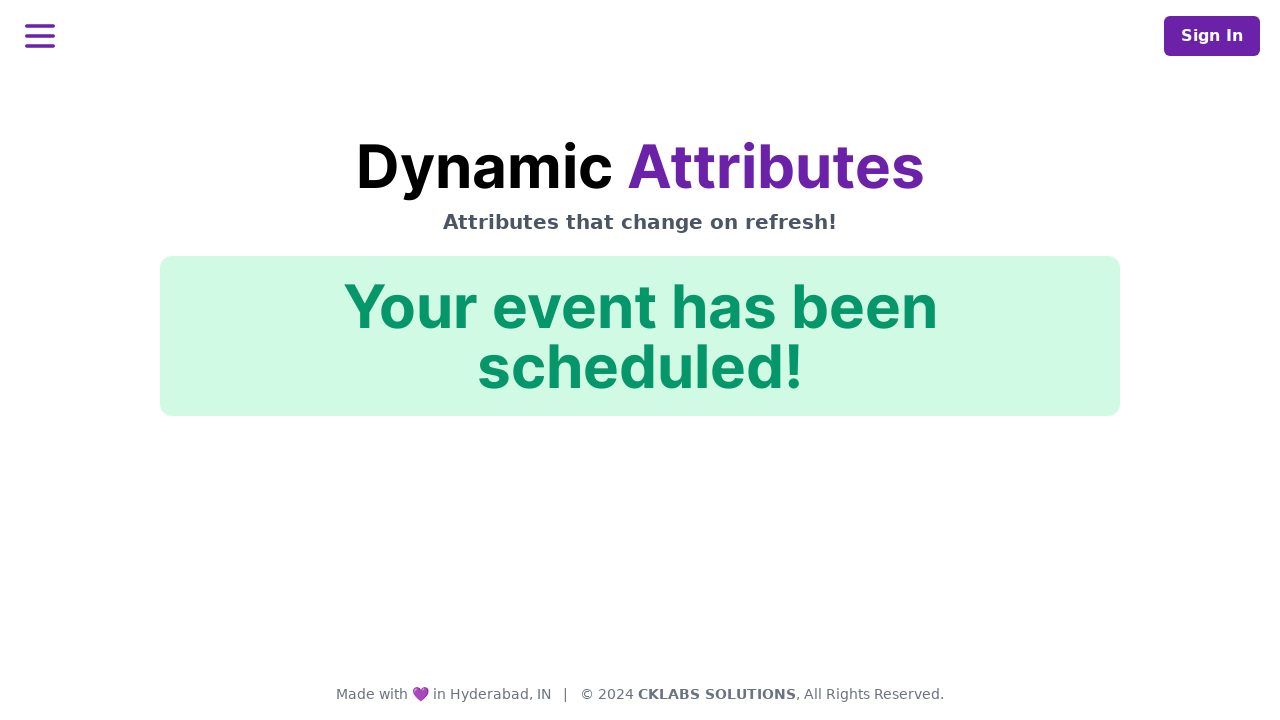